Navigates to the TVS Motor website and verifies the page loads successfully

Starting URL: https://www.tvsmotor.com/

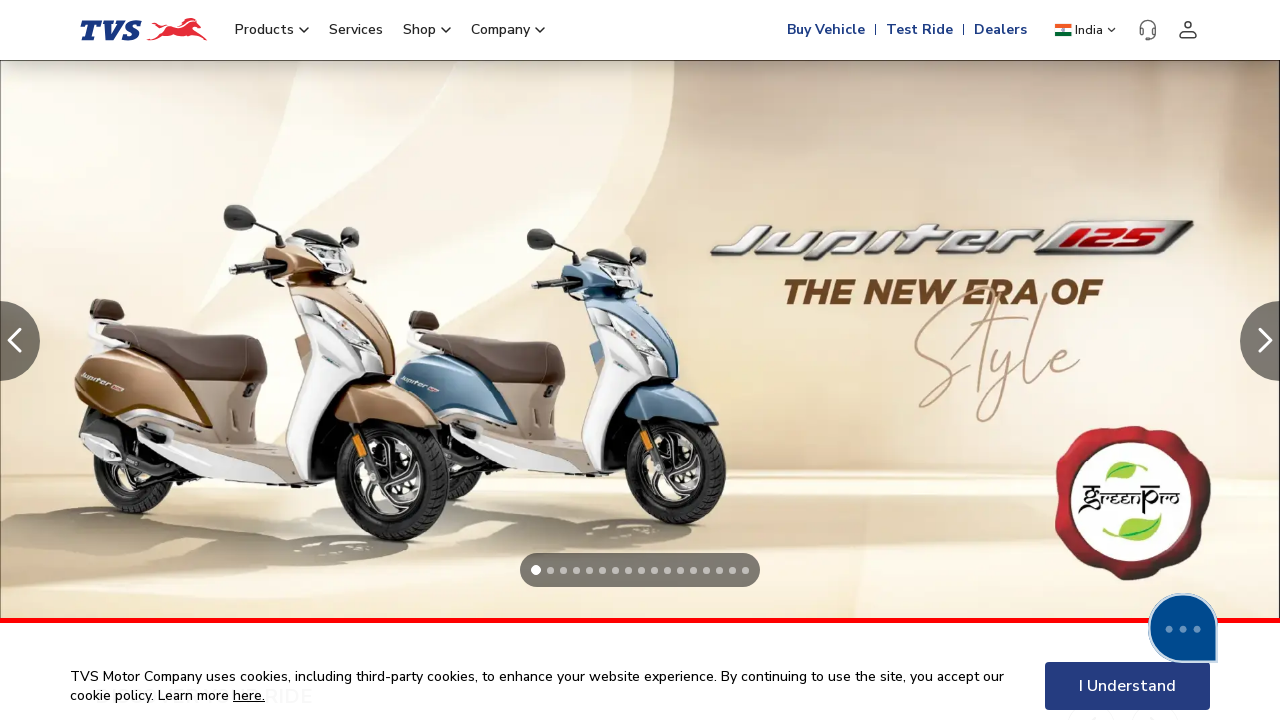

Waited for page DOM content to load
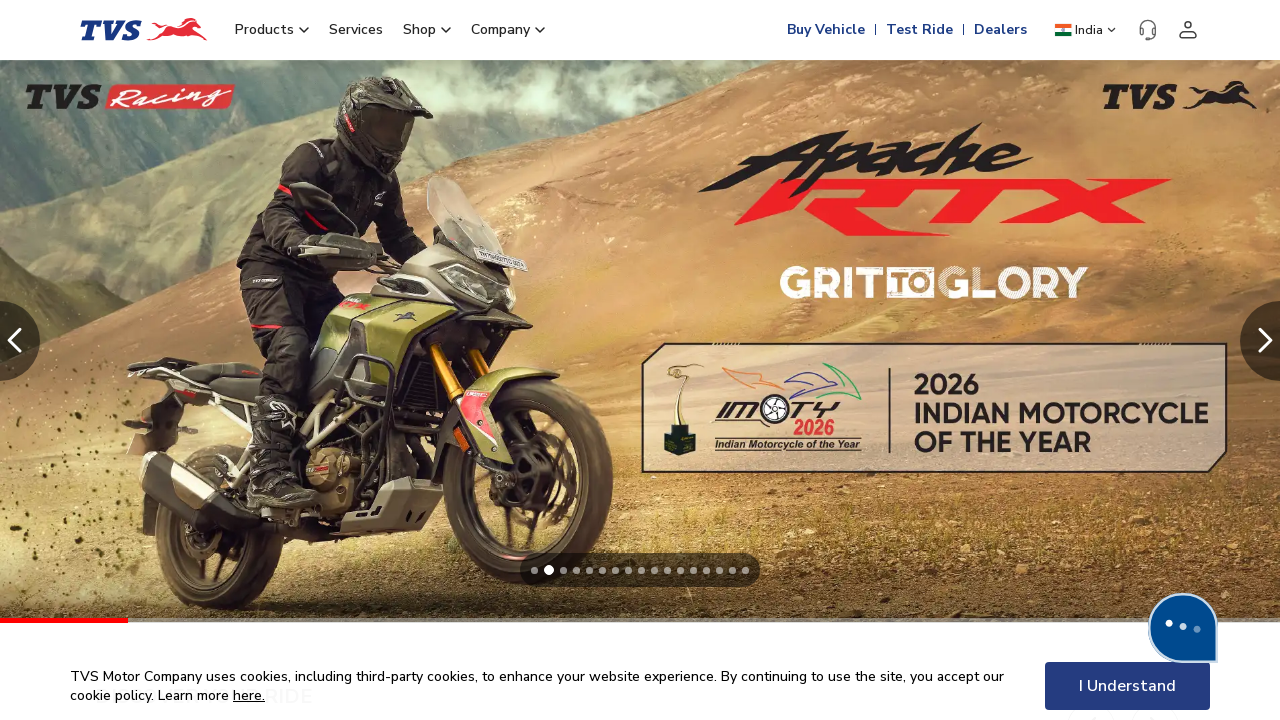

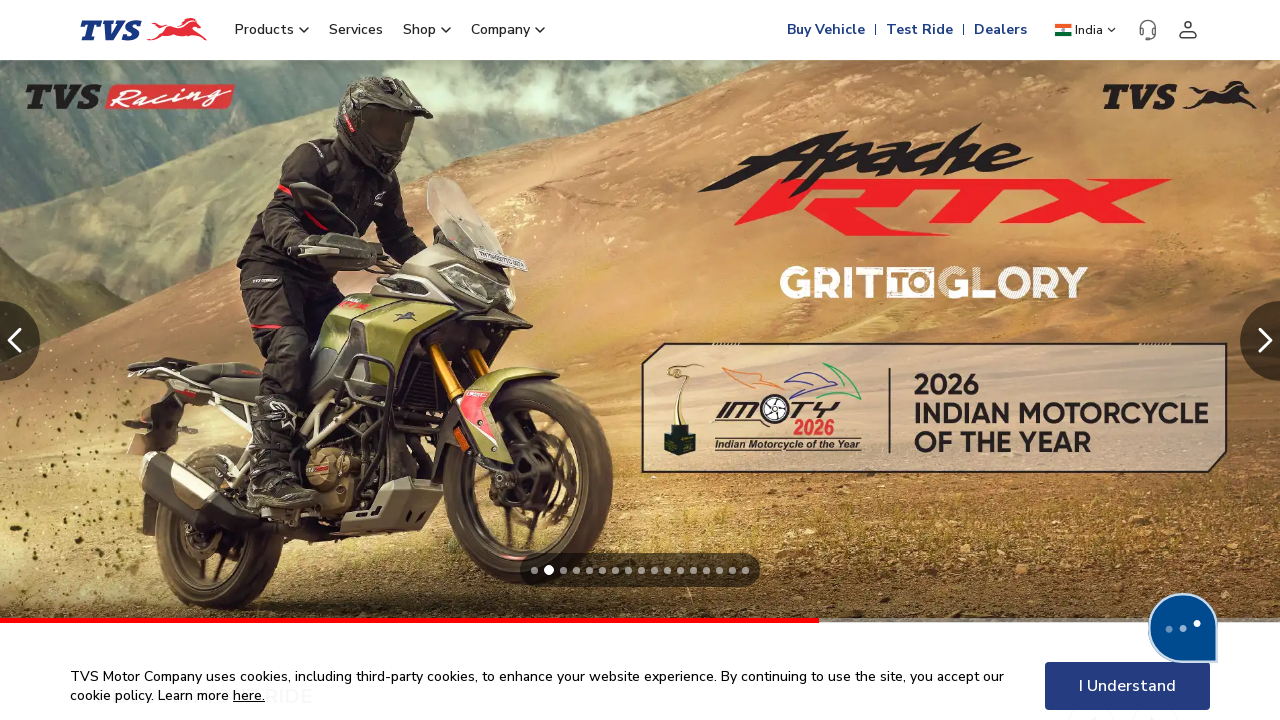